Tests the contact form on rameshsoft.com by navigating to the contact page, filling in the name field, selecting an online consultation radio button, and checking the agreement checkbox

Starting URL: https://www.rameshsoft.com

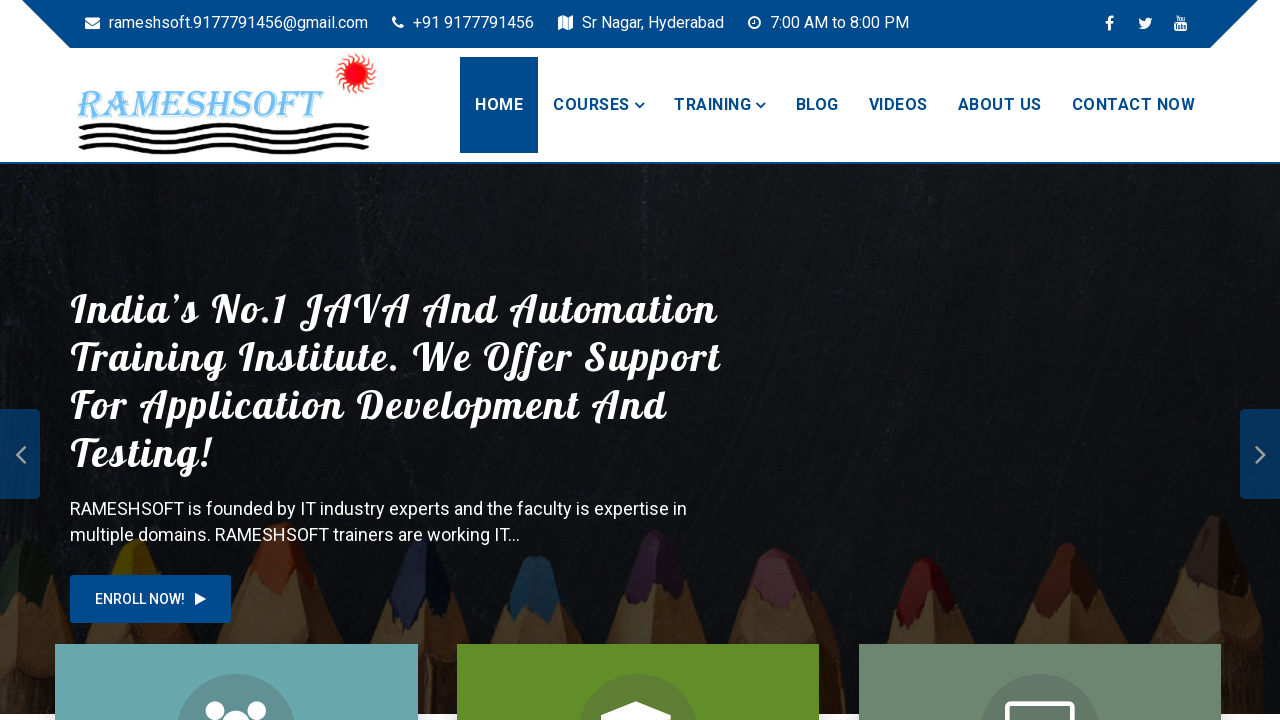

Clicked on Contact Now link to navigate to contact page at (1133, 105) on text=Contact Now
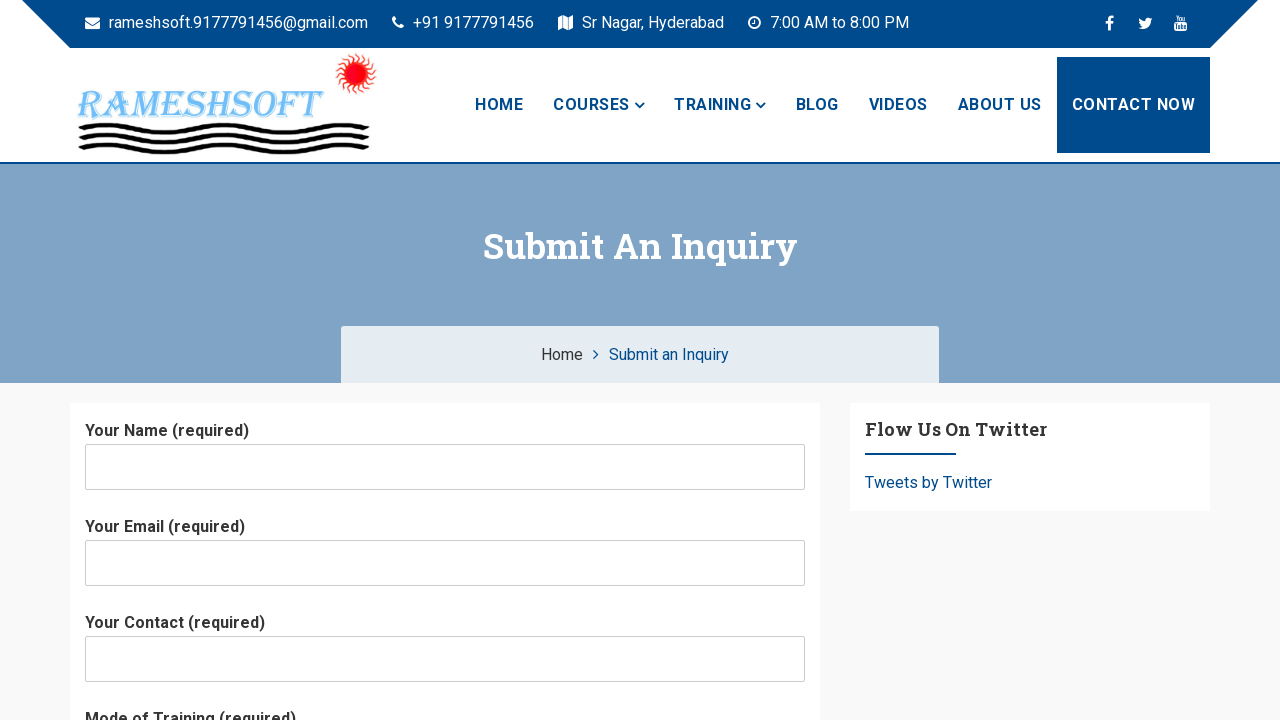

Contact form loaded and name field is visible
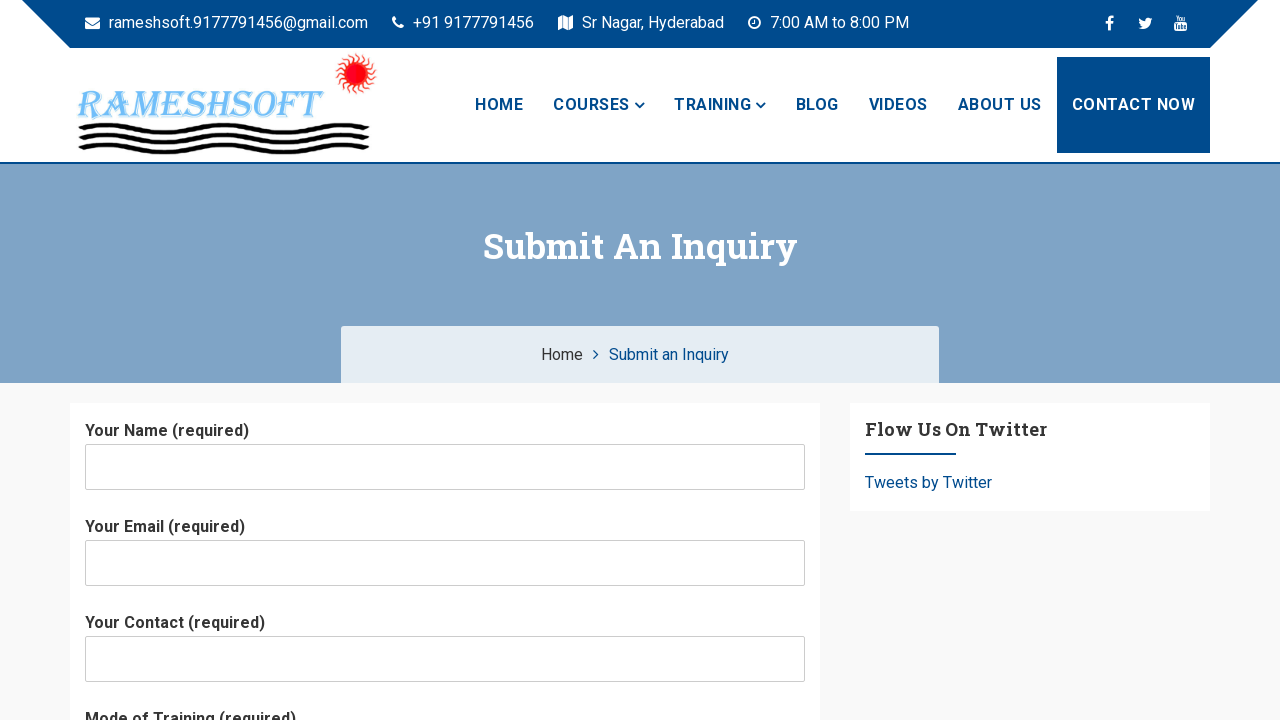

Filled name field with 'rameshsoft' on input[name='your-name']
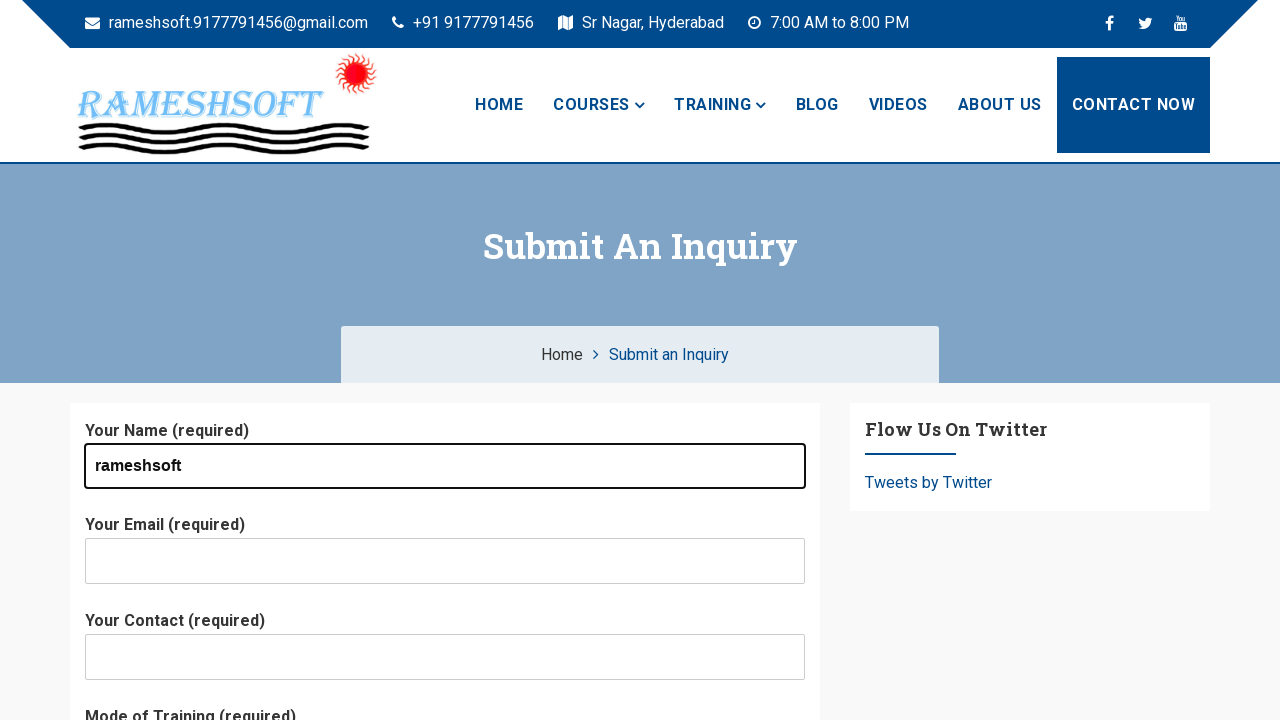

Selected Online consultation radio button at (108, 360) on input[value='Online']
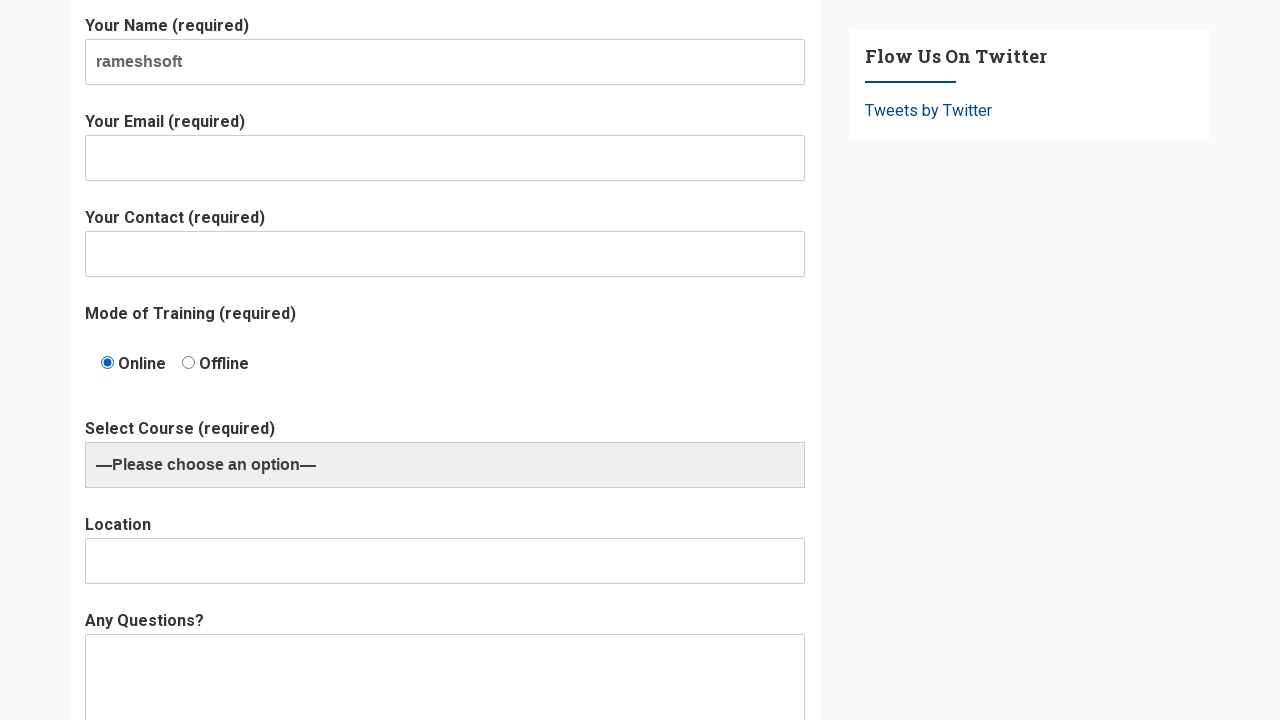

Checked the agreement checkbox at (108, 360) on input[name='AgreeWithUs']
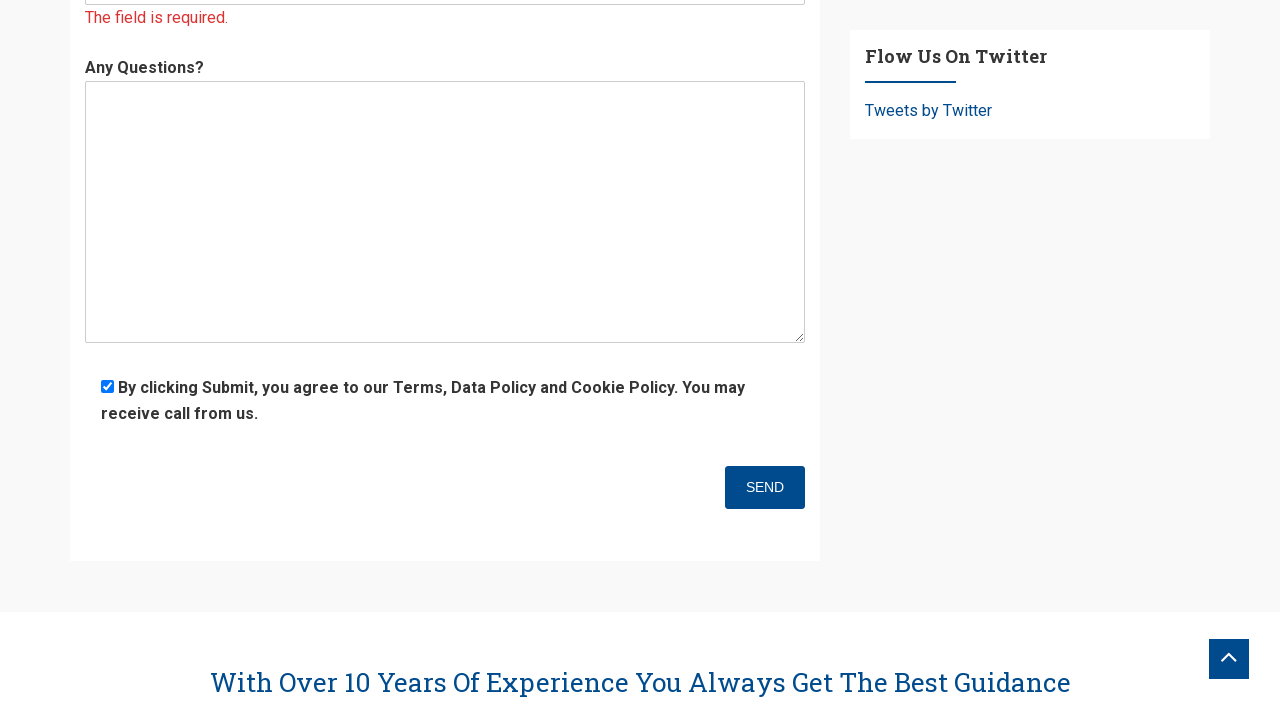

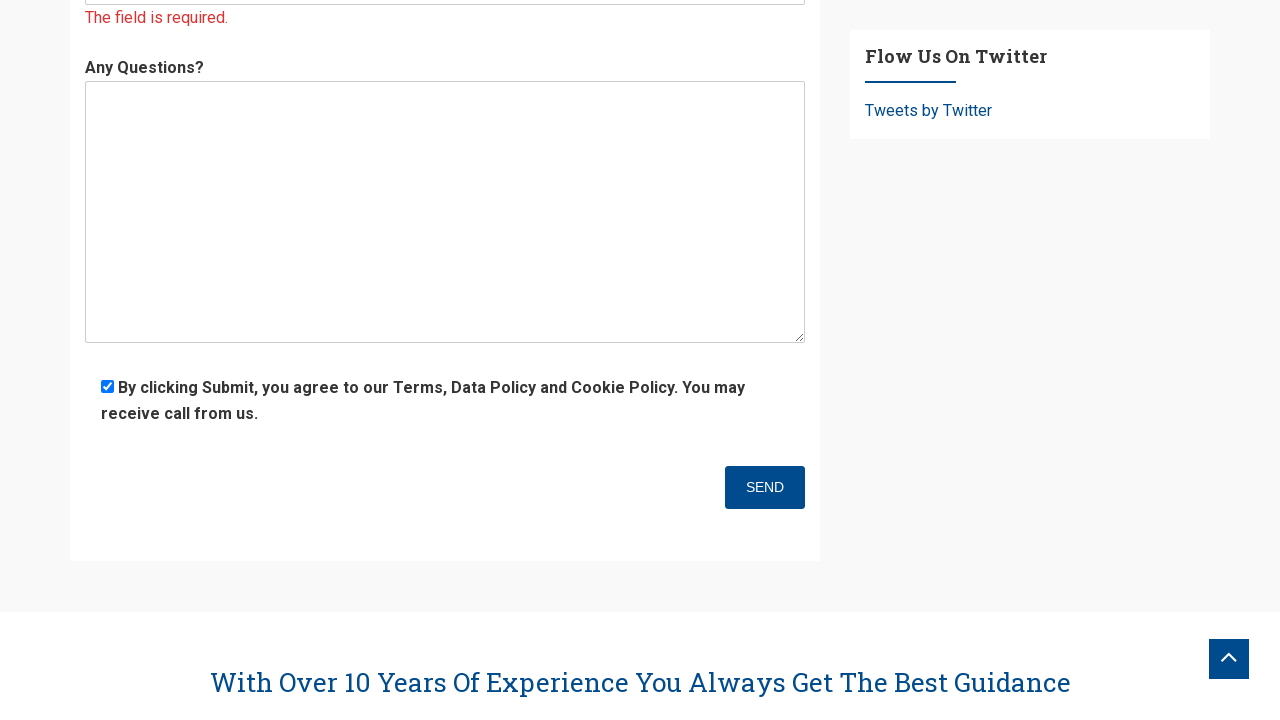